Tests handling a JavaScript prompt dialog by clicking a button and dismissing the prompt without entering text.

Starting URL: https://the-internet.herokuapp.com/javascript_alerts

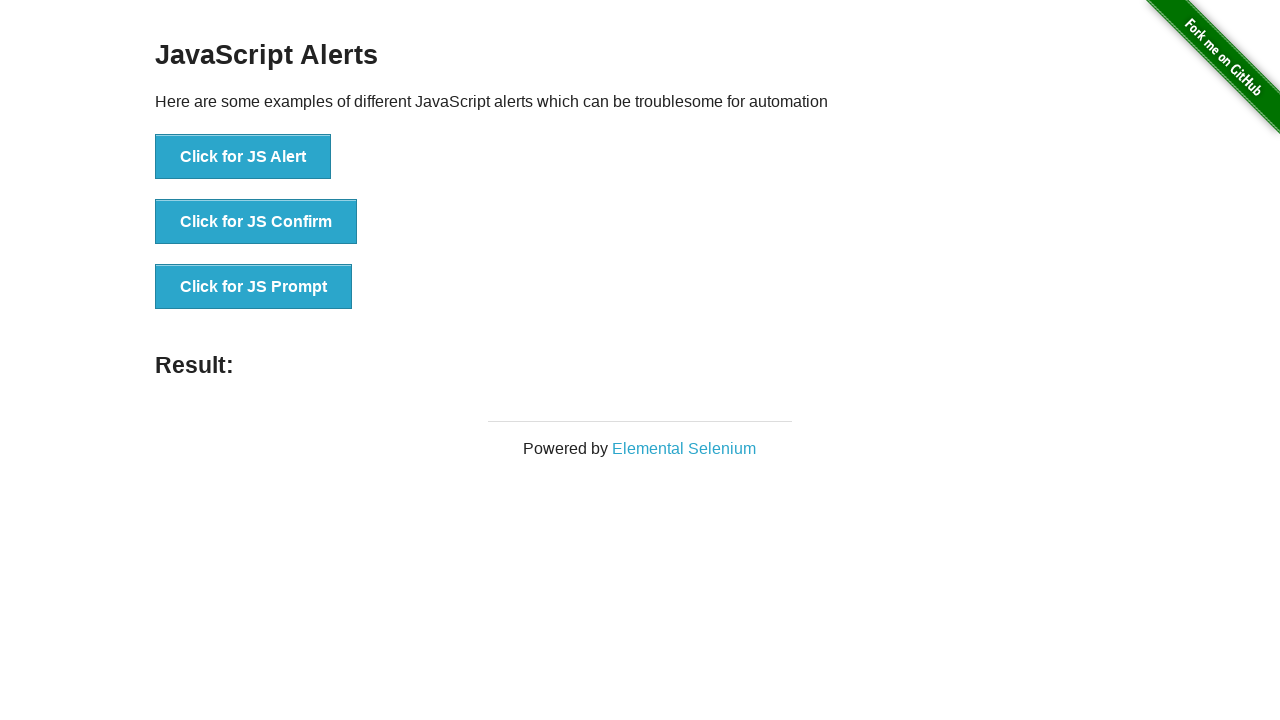

Set up dialog handler to dismiss prompts
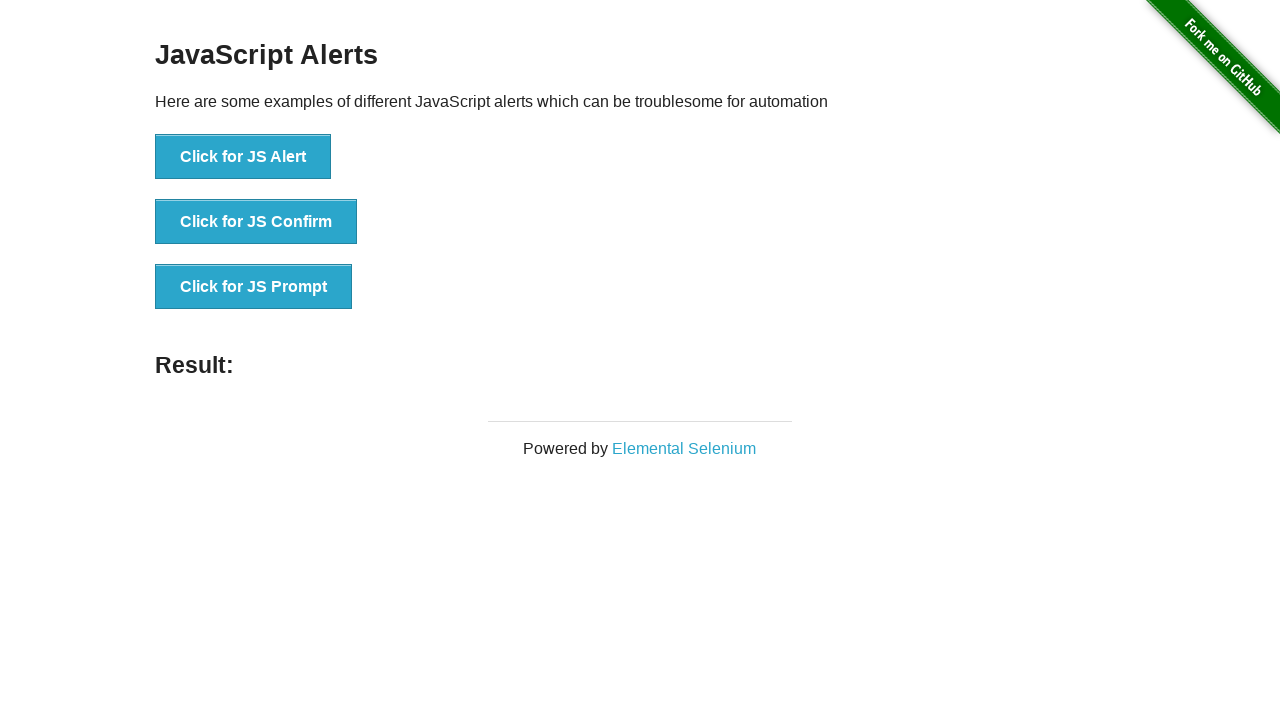

Clicked the JavaScript prompt button at (254, 287) on xpath=//ul/li[3]/button
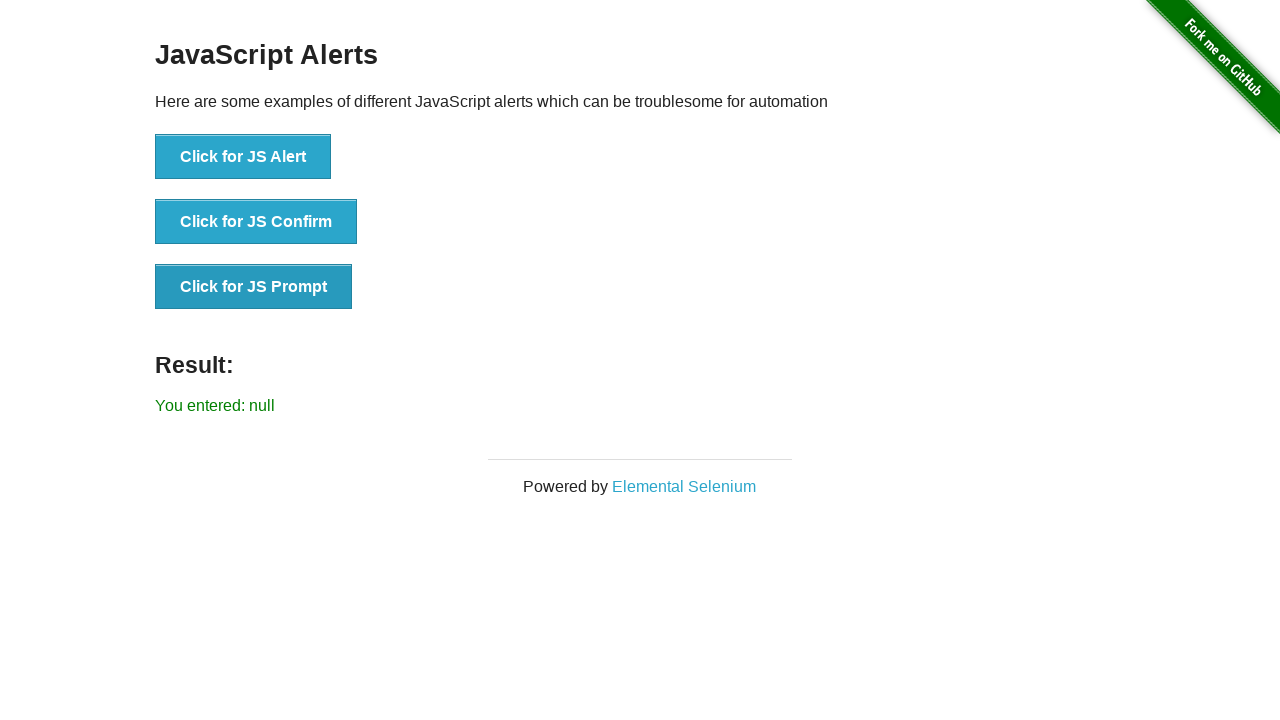

Prompt was dismissed and result element loaded
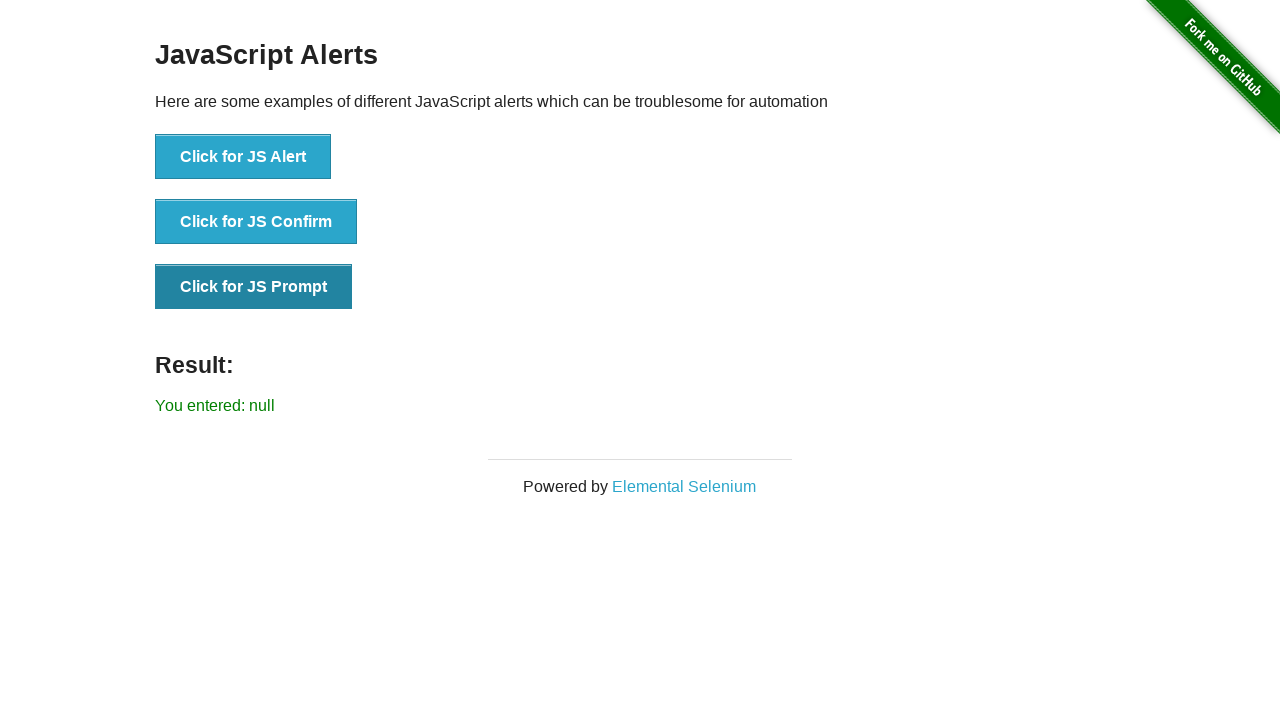

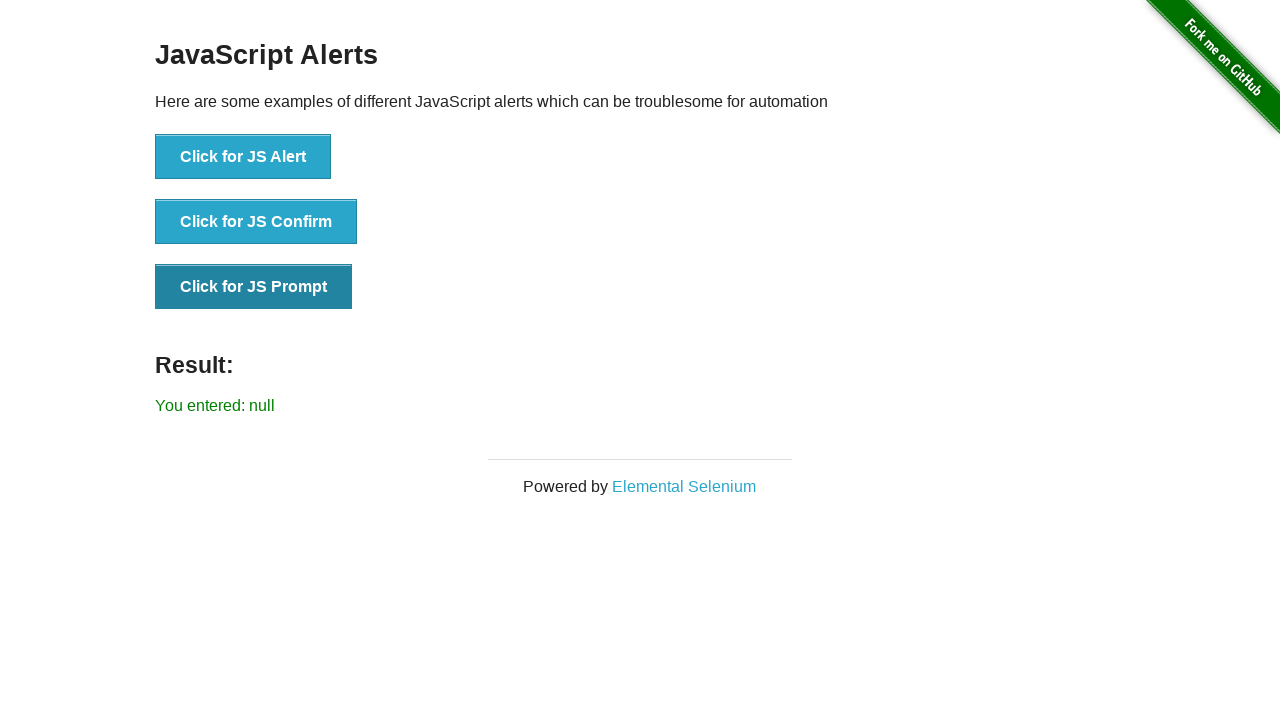